Navigates to the Notification Message page and repeatedly clicks until an "Action successful" notification appears, closing unsuccessful notifications.

Starting URL: https://the-internet.herokuapp.com/

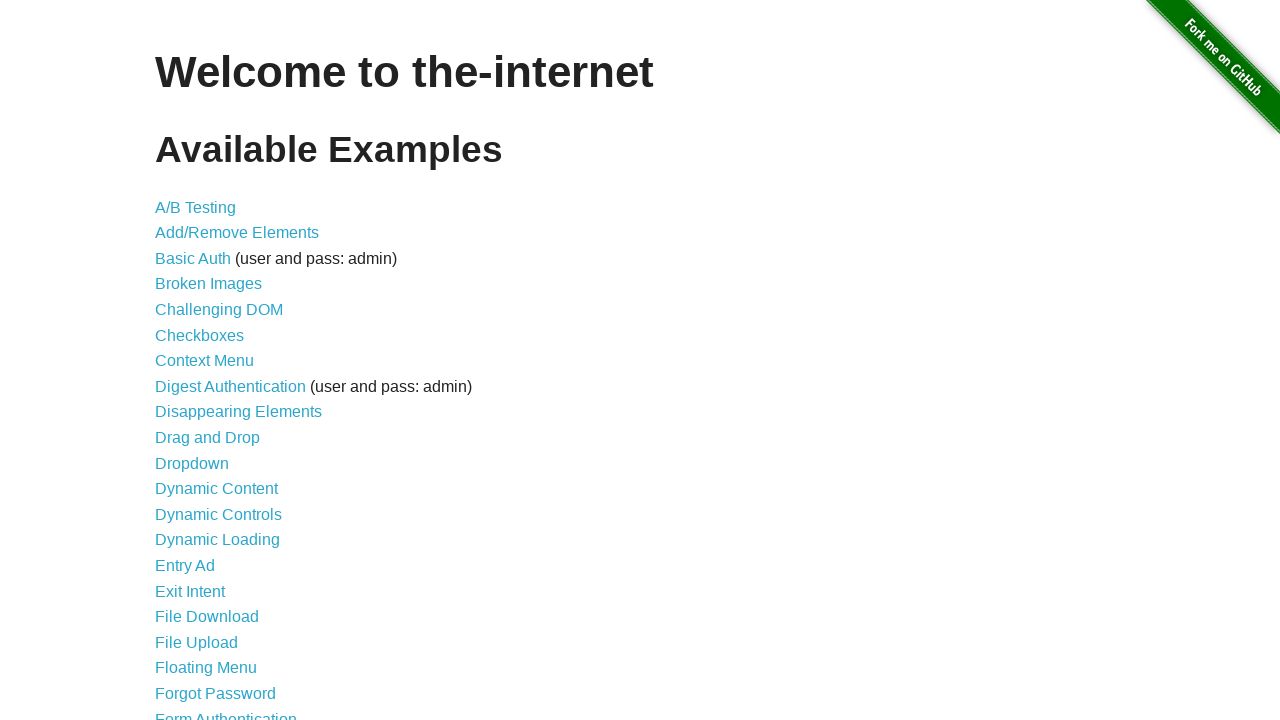

Clicked on Notification Message link at (234, 420) on xpath=//a[@href='/notification_message']
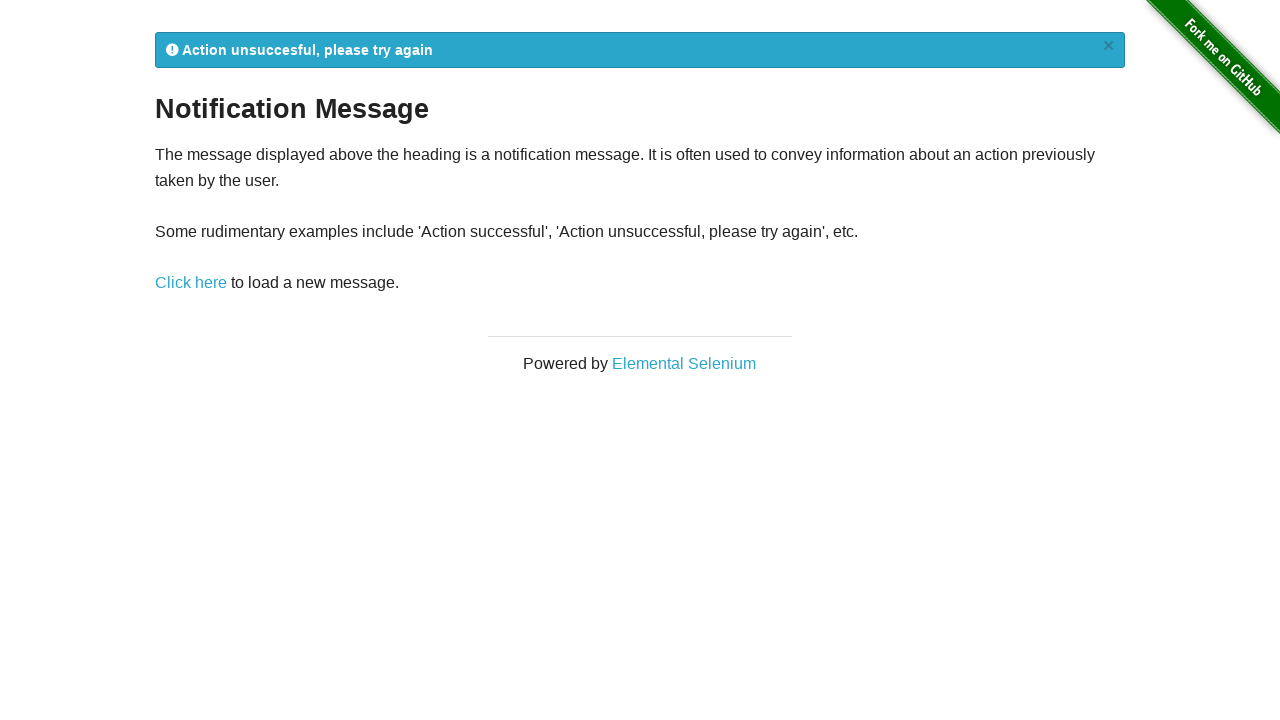

Waited for navigation to notification_message_rendered page
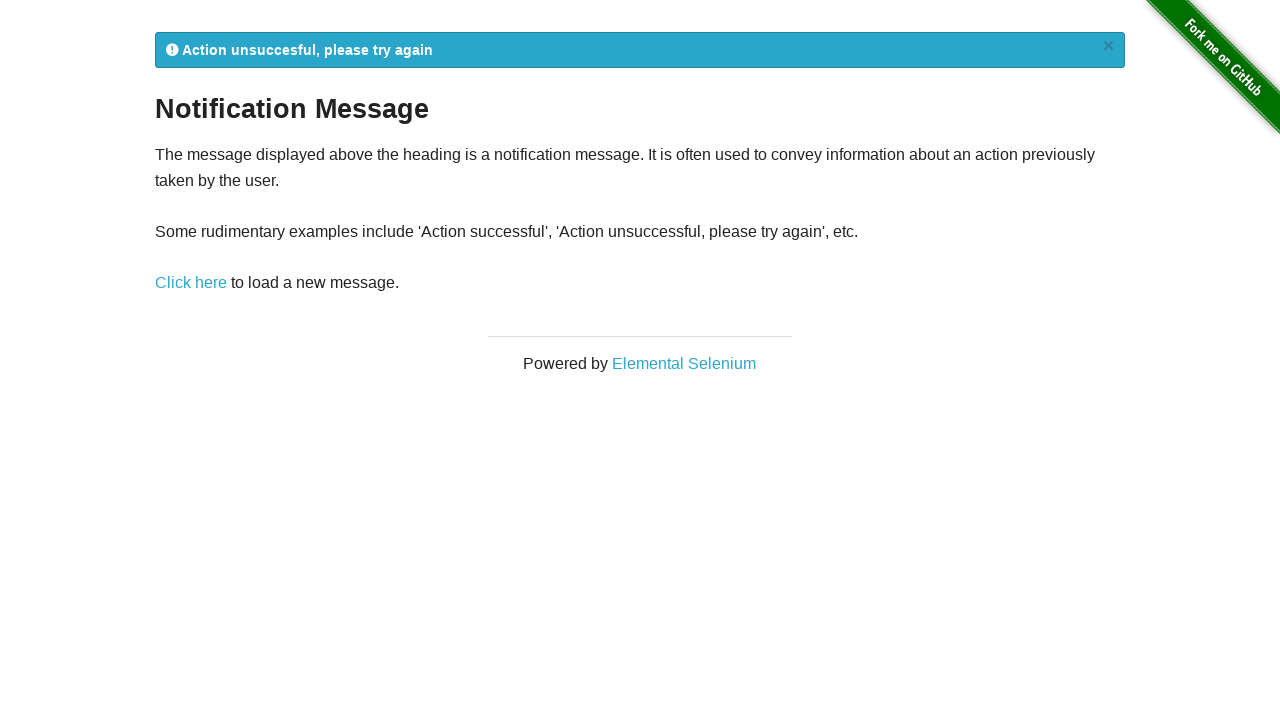

Clicked notification message link to trigger notification at (191, 283) on xpath=//a[@href='/notification_message']
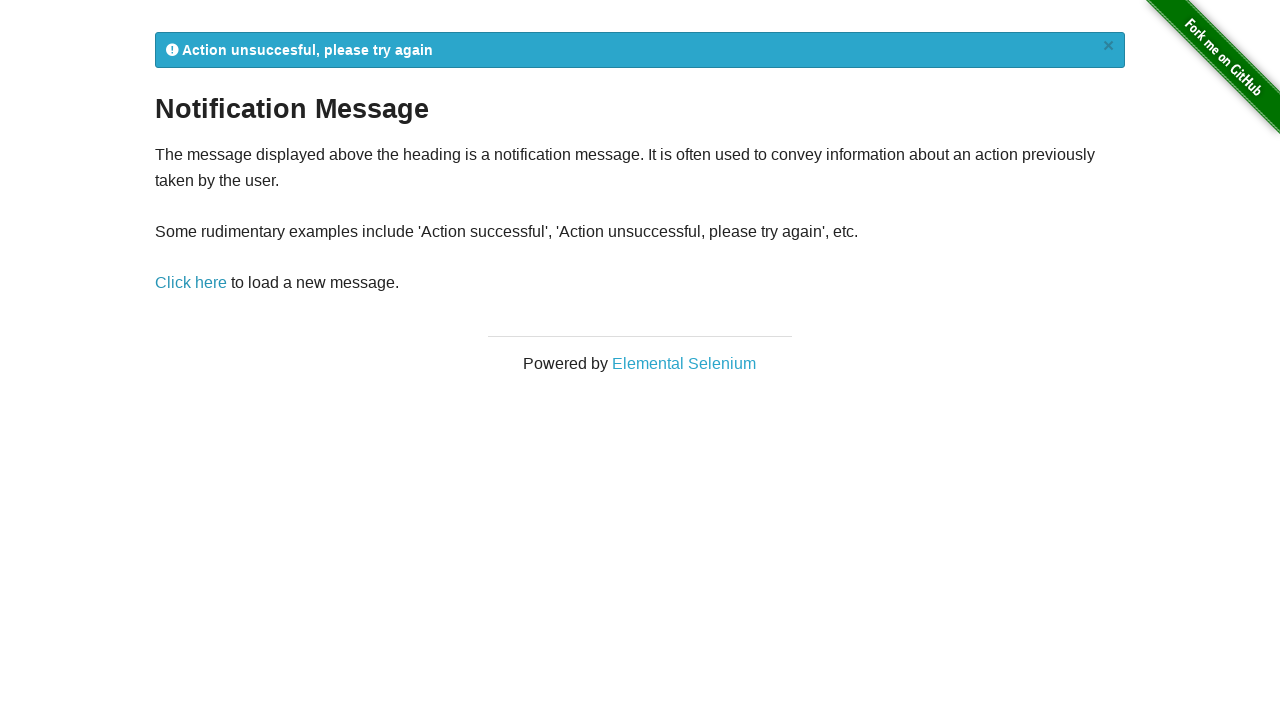

Located notification element
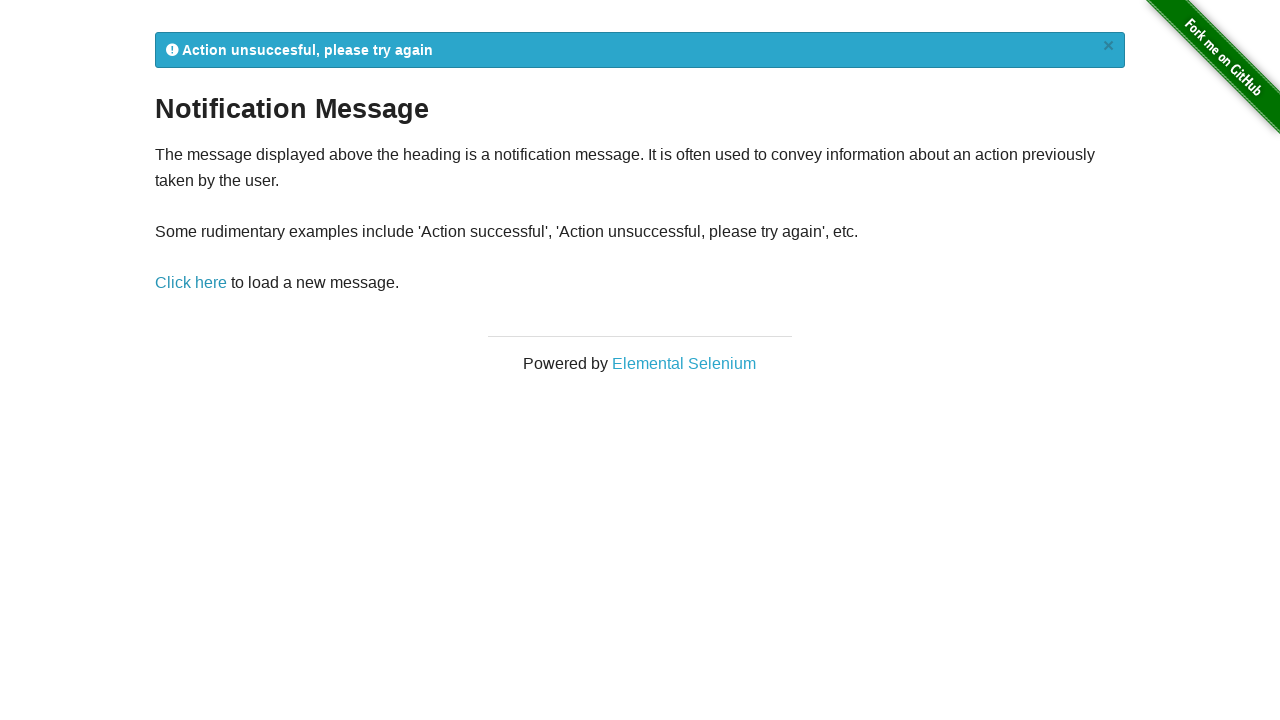

Closed unsuccessful notification at (1108, 46) on xpath=//a[@href='#']
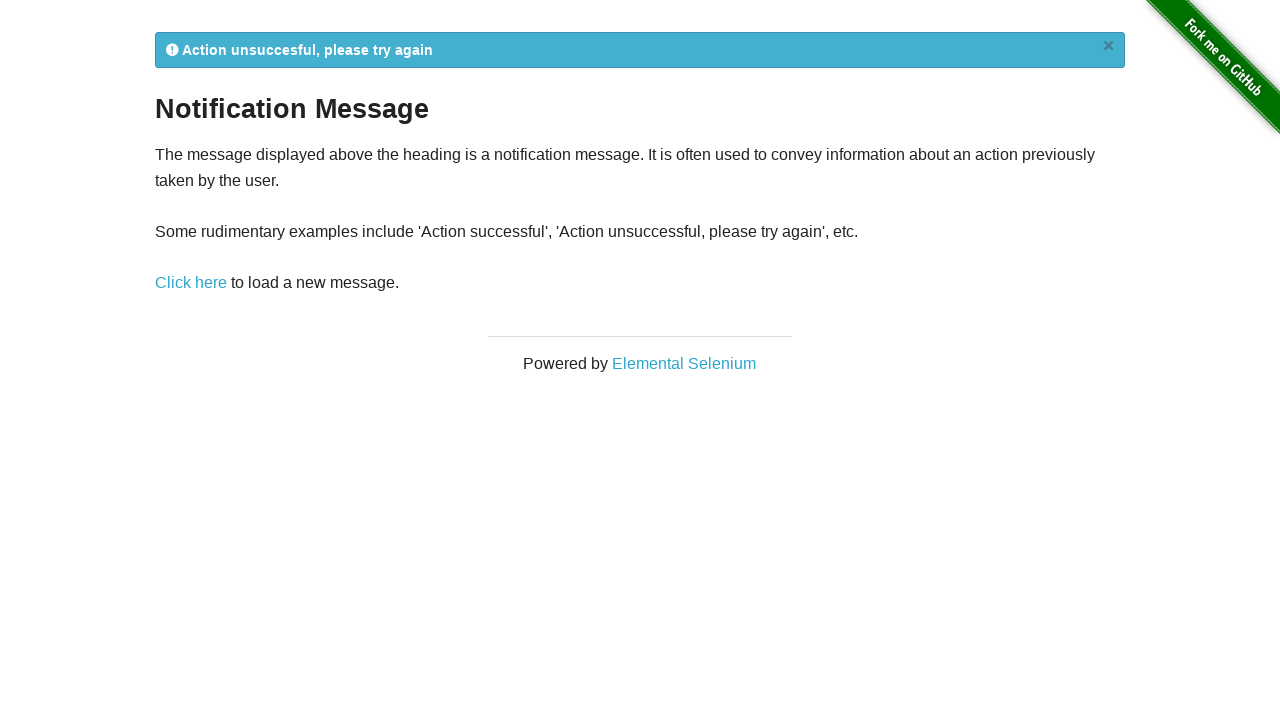

Clicked notification message link to trigger notification at (191, 283) on xpath=//a[@href='/notification_message']
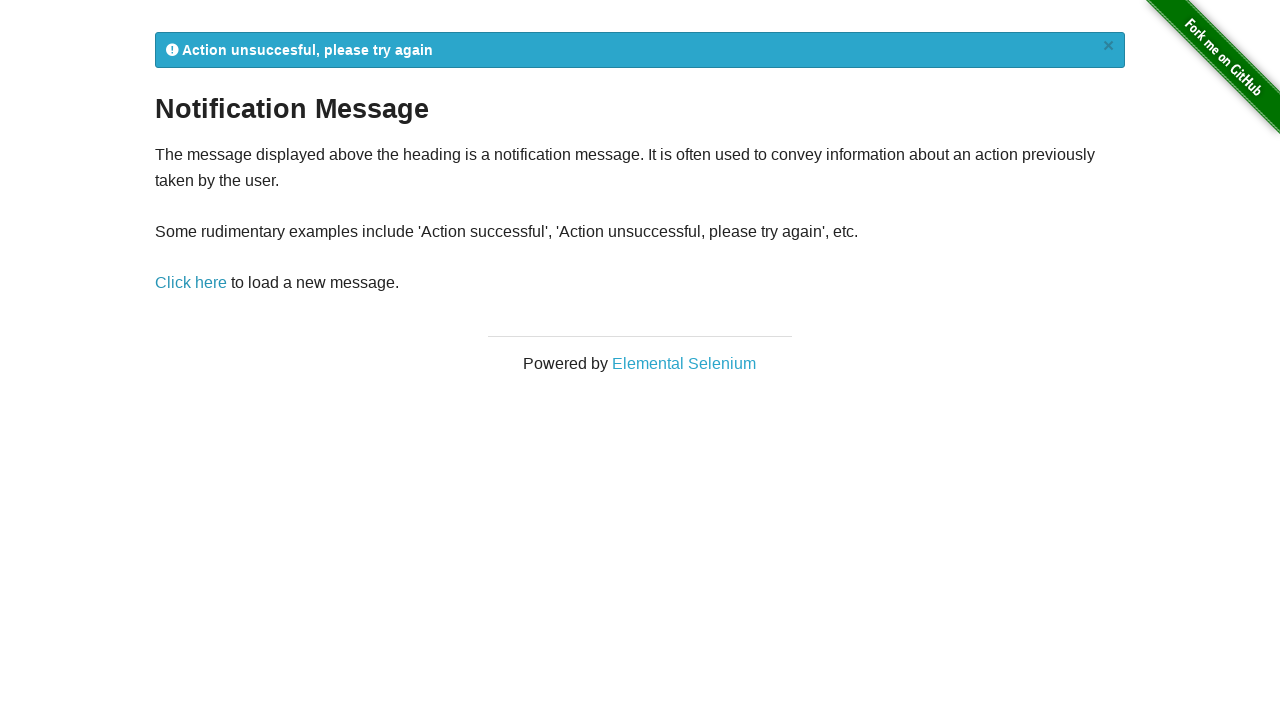

Located notification element
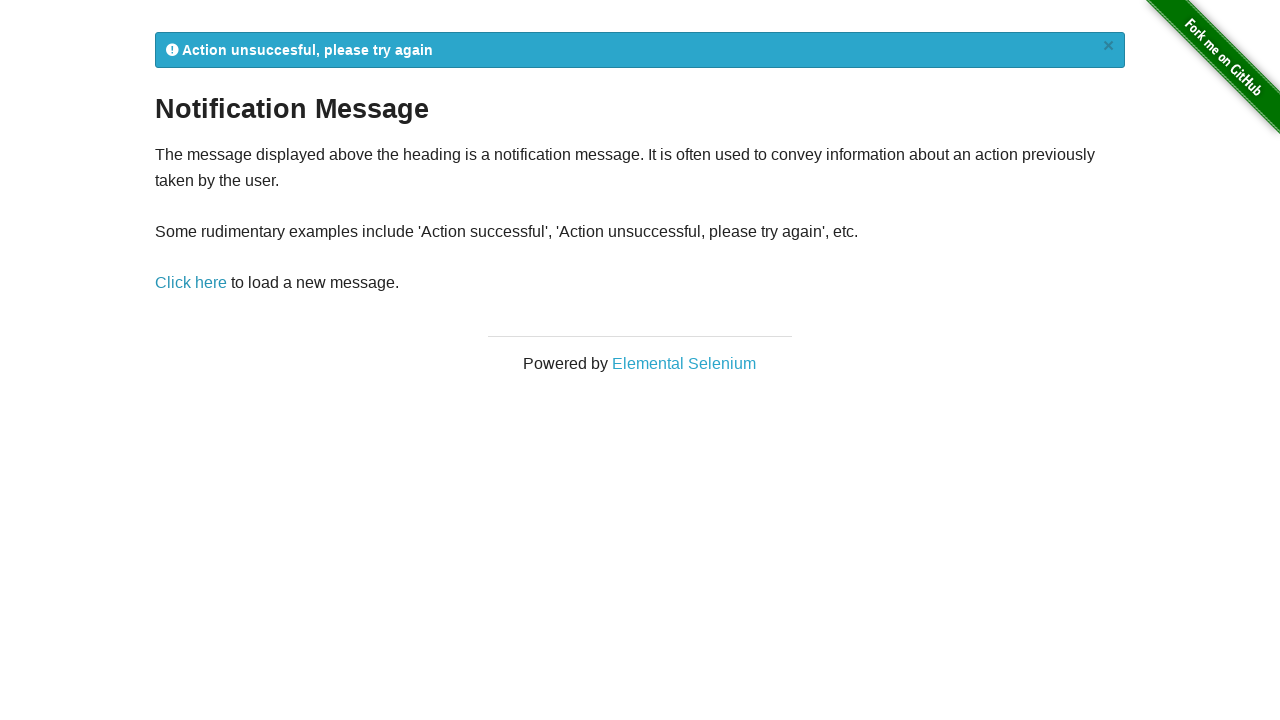

Closed unsuccessful notification at (1108, 46) on xpath=//a[@href='#']
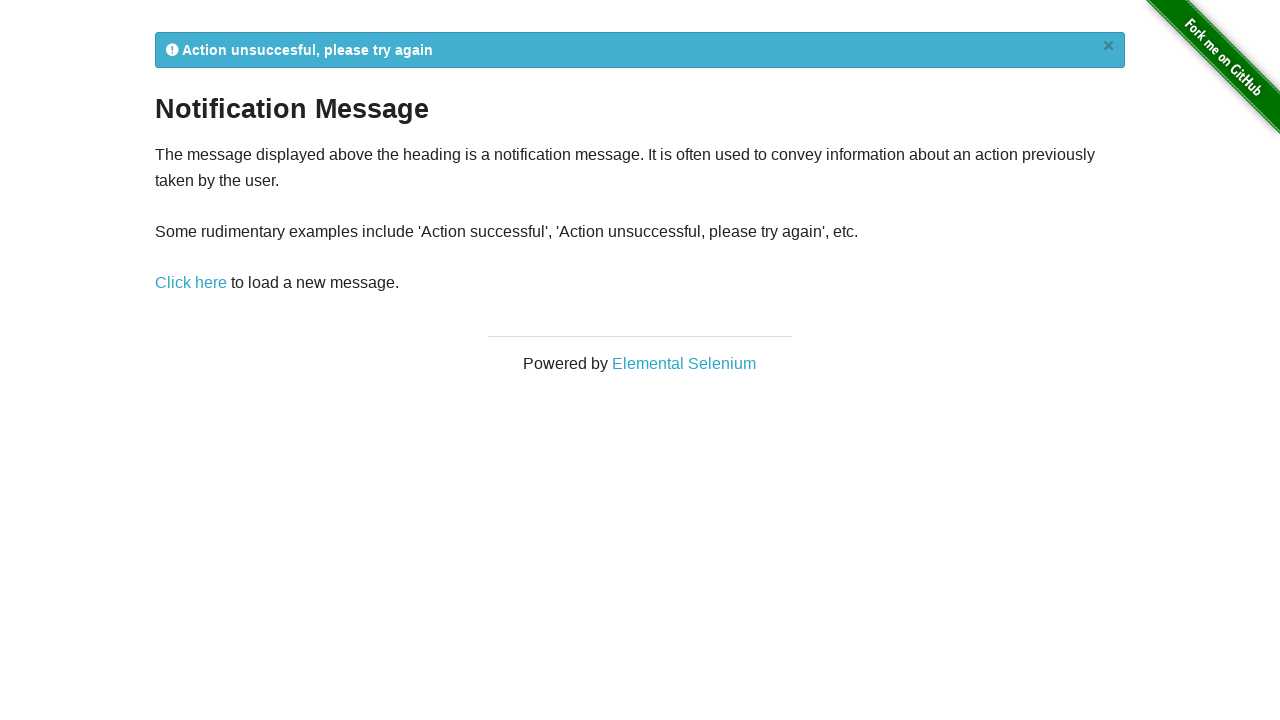

Clicked notification message link to trigger notification at (191, 283) on xpath=//a[@href='/notification_message']
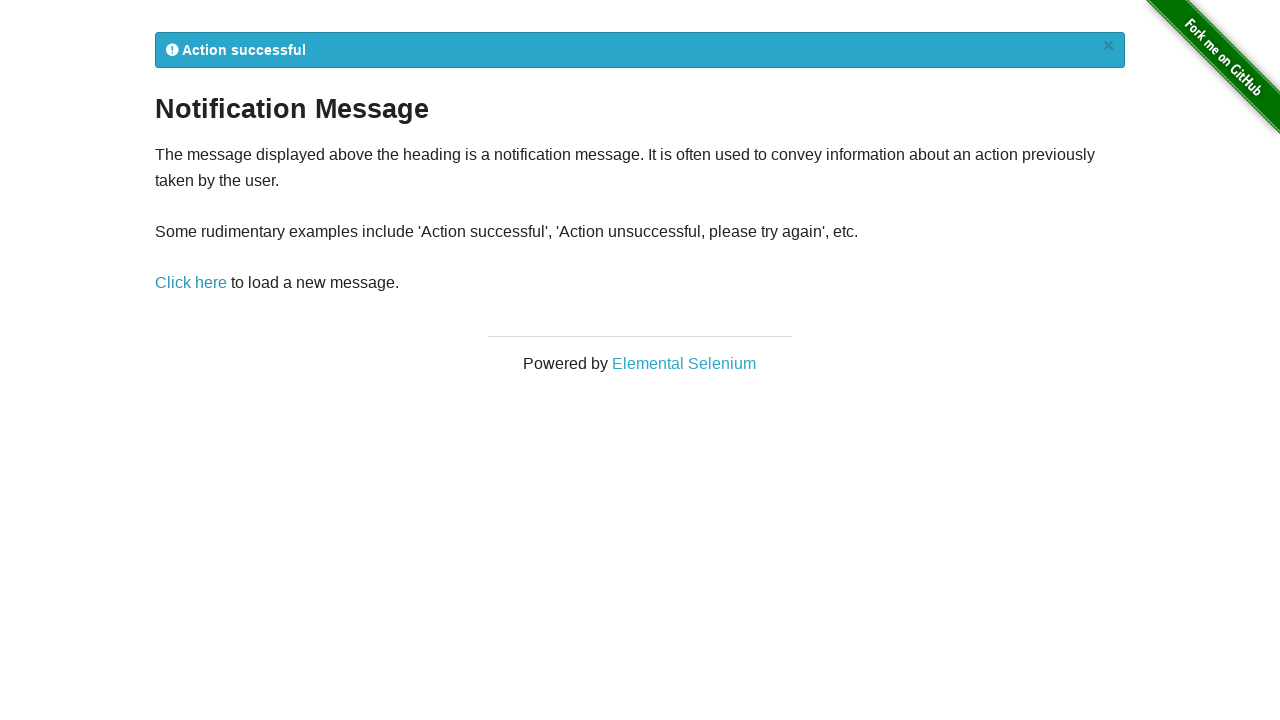

Located notification element
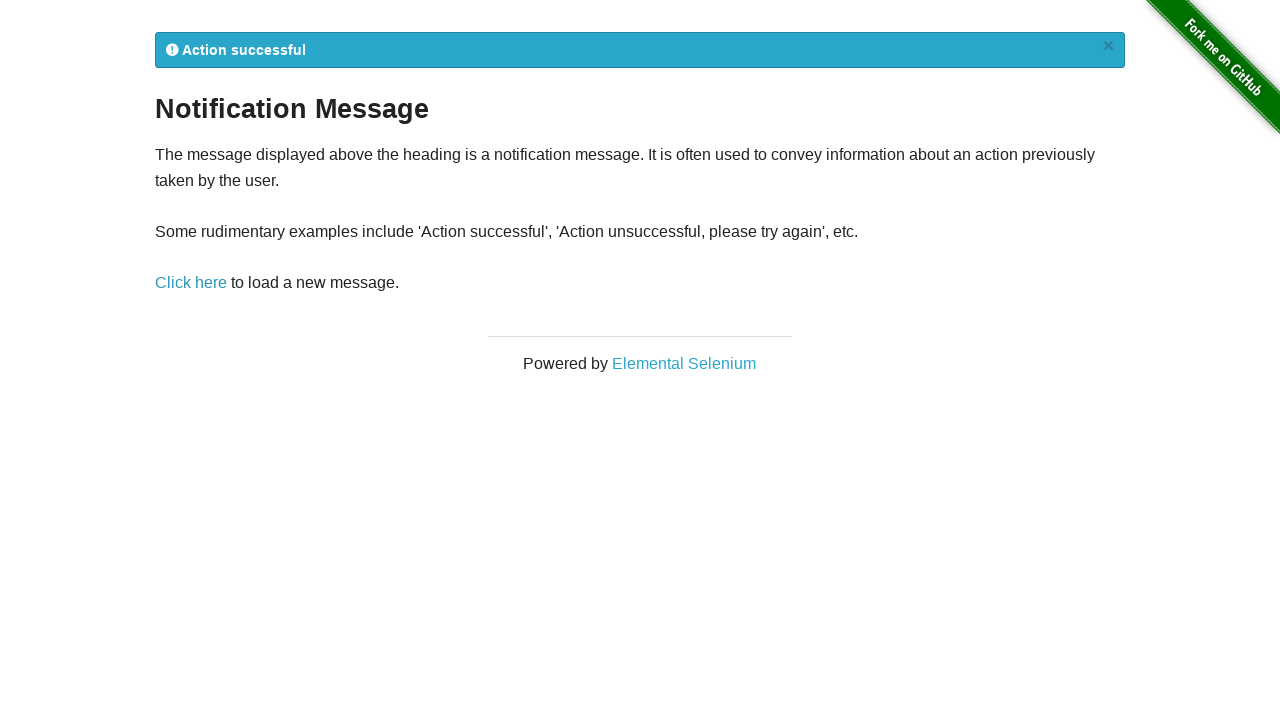

Found 'Action successful' notification - test passed
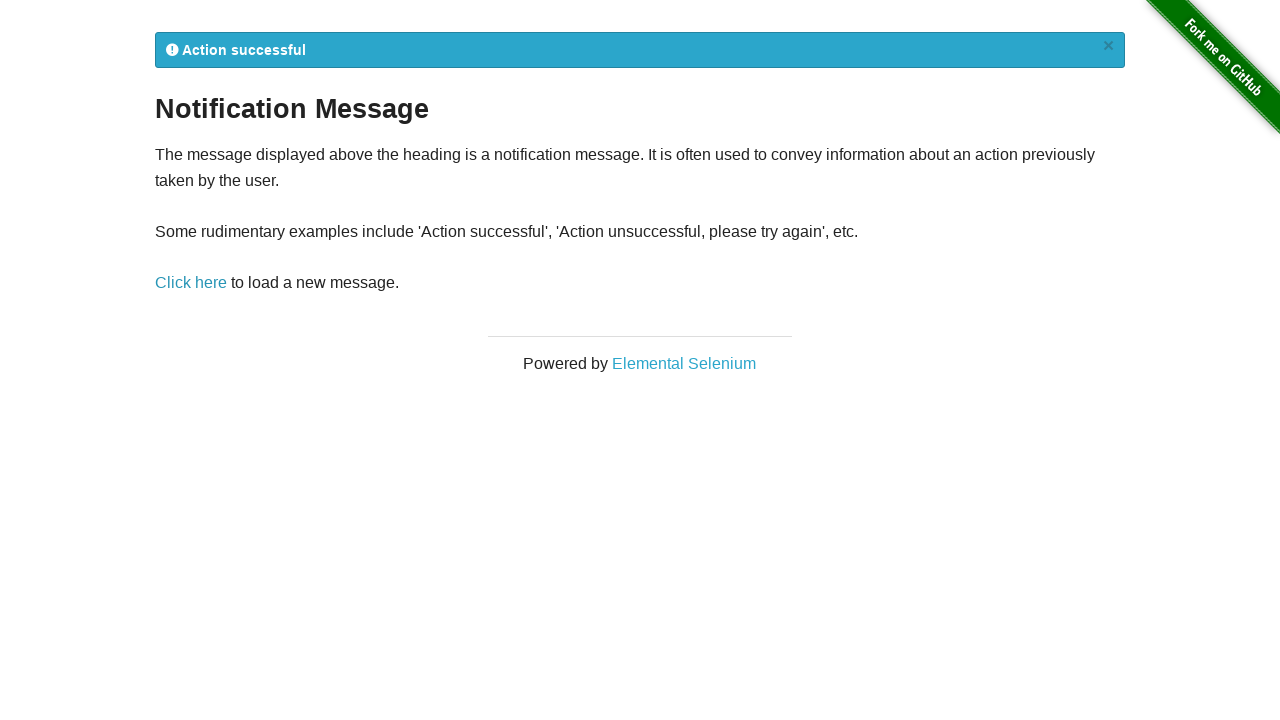

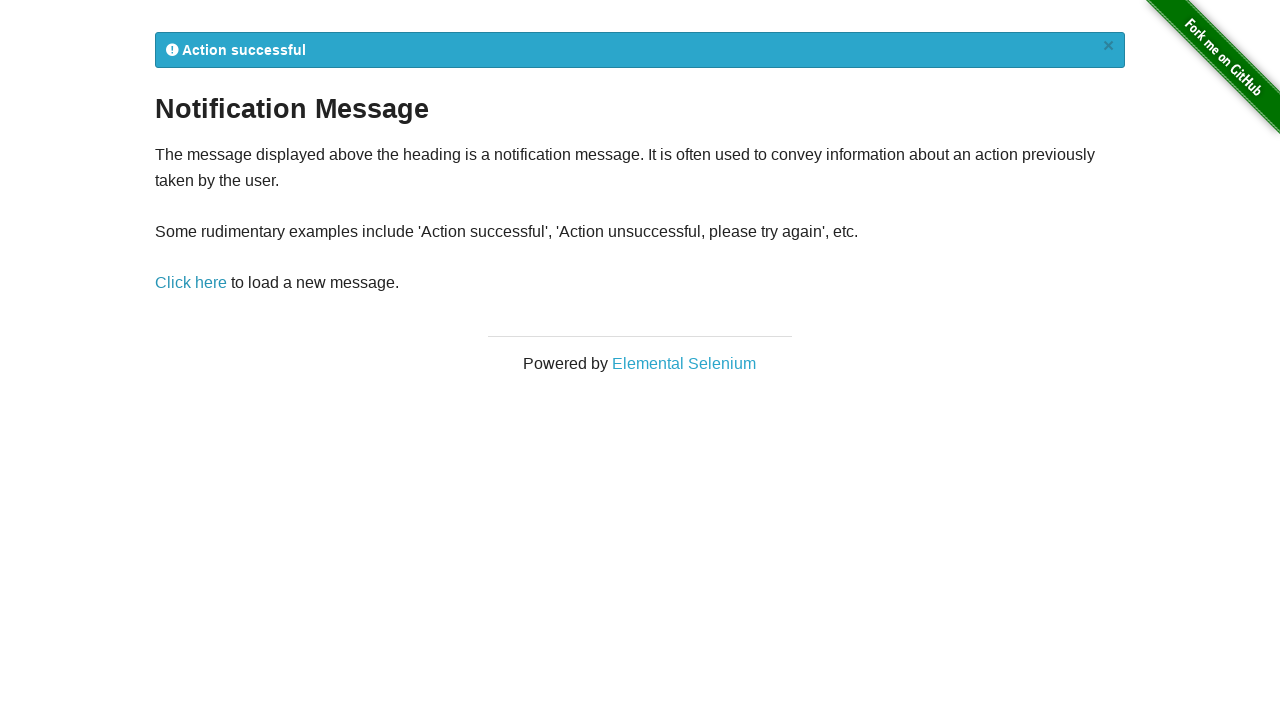